Tests XPath selector functionality by clicking on a radio button element on a test page used for Selenium practice.

Starting URL: https://omayo.blogspot.com/2013/05/page-one.html

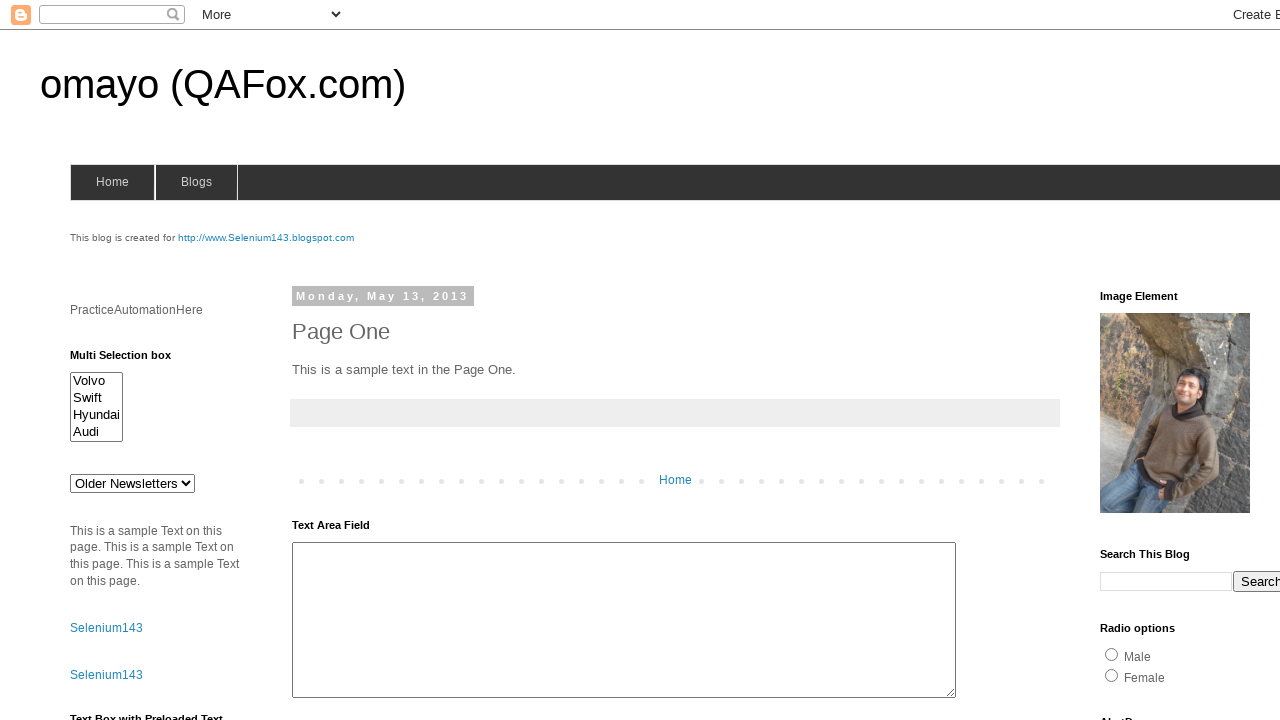

Navigated to Omayo test page
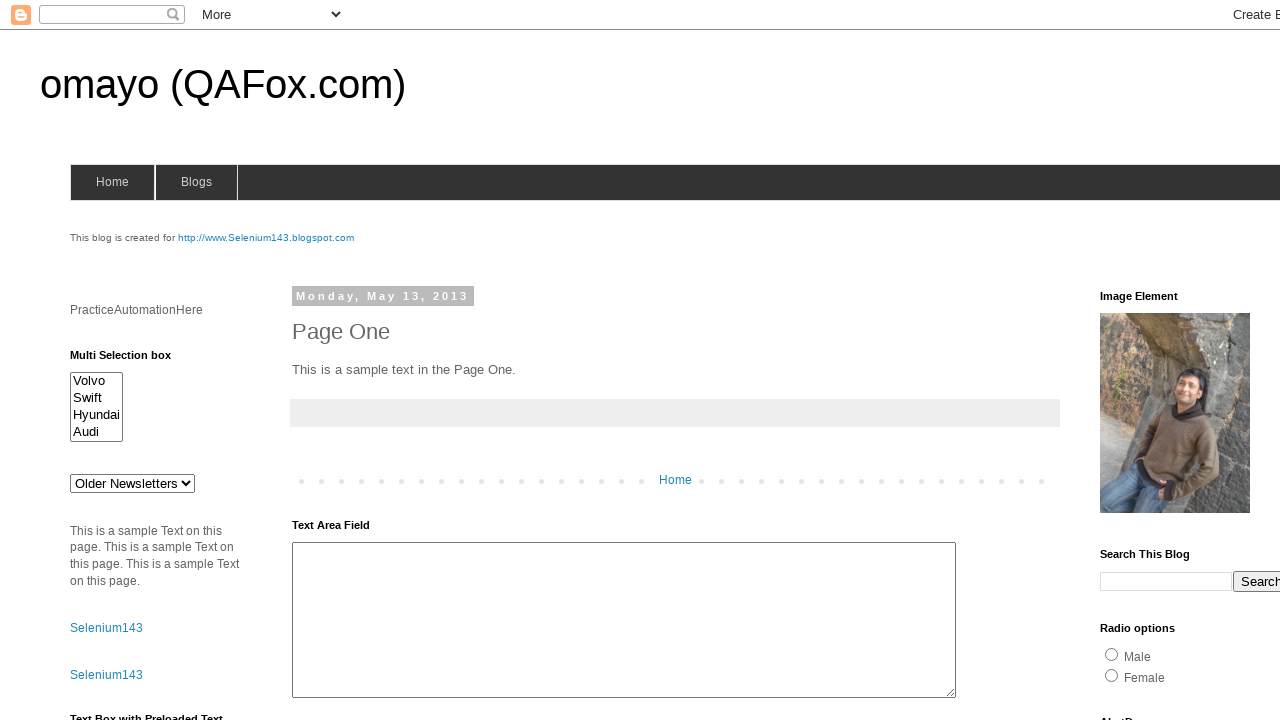

Clicked radio button element with ID 'radio2' using XPath selector functionality at (1112, 675) on #radio2
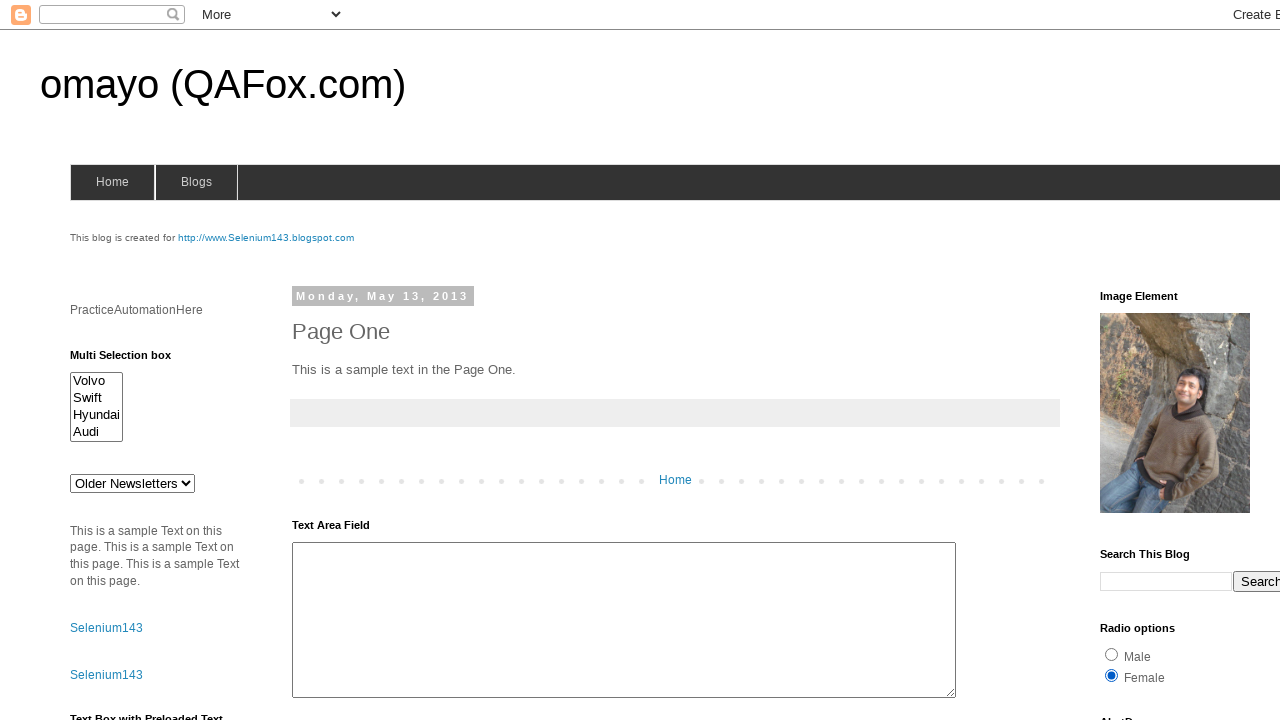

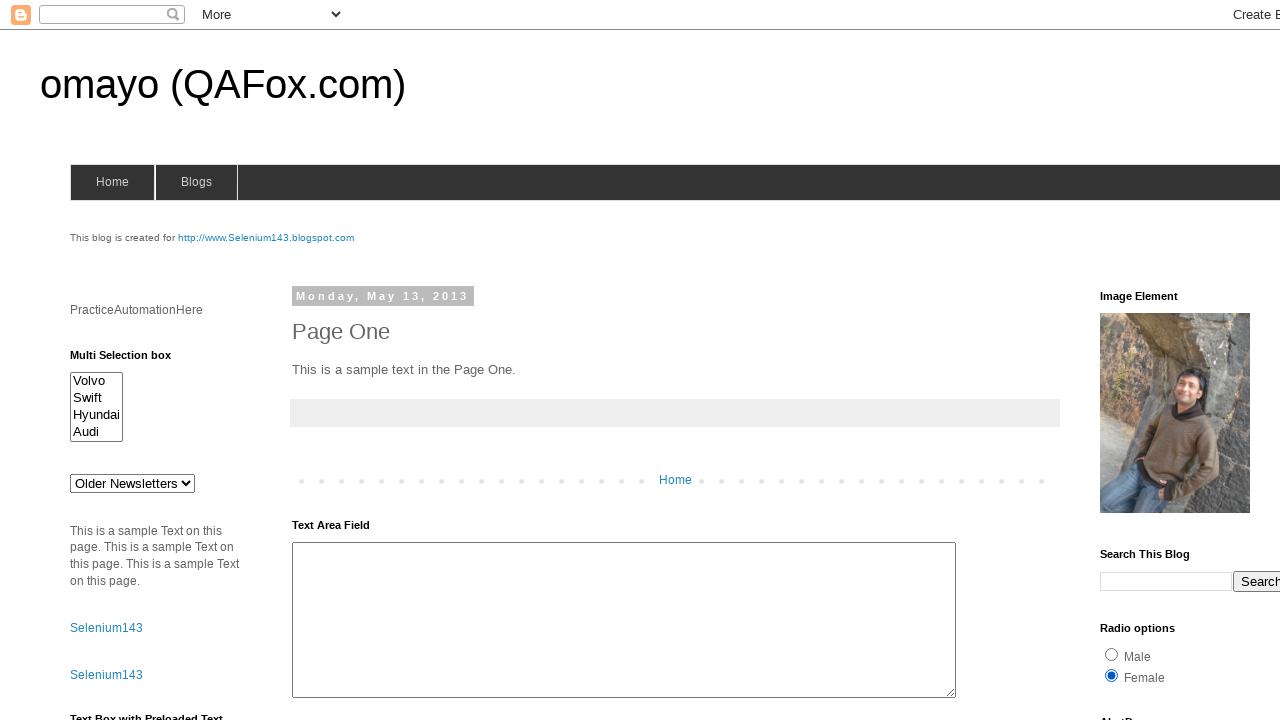